Tests the jQuery UI datepicker widget by navigating to the demo page, switching to the iframe containing the widget, and clicking on the datepicker input to open the date selection calendar.

Starting URL: https://jqueryui.com/datepicker/

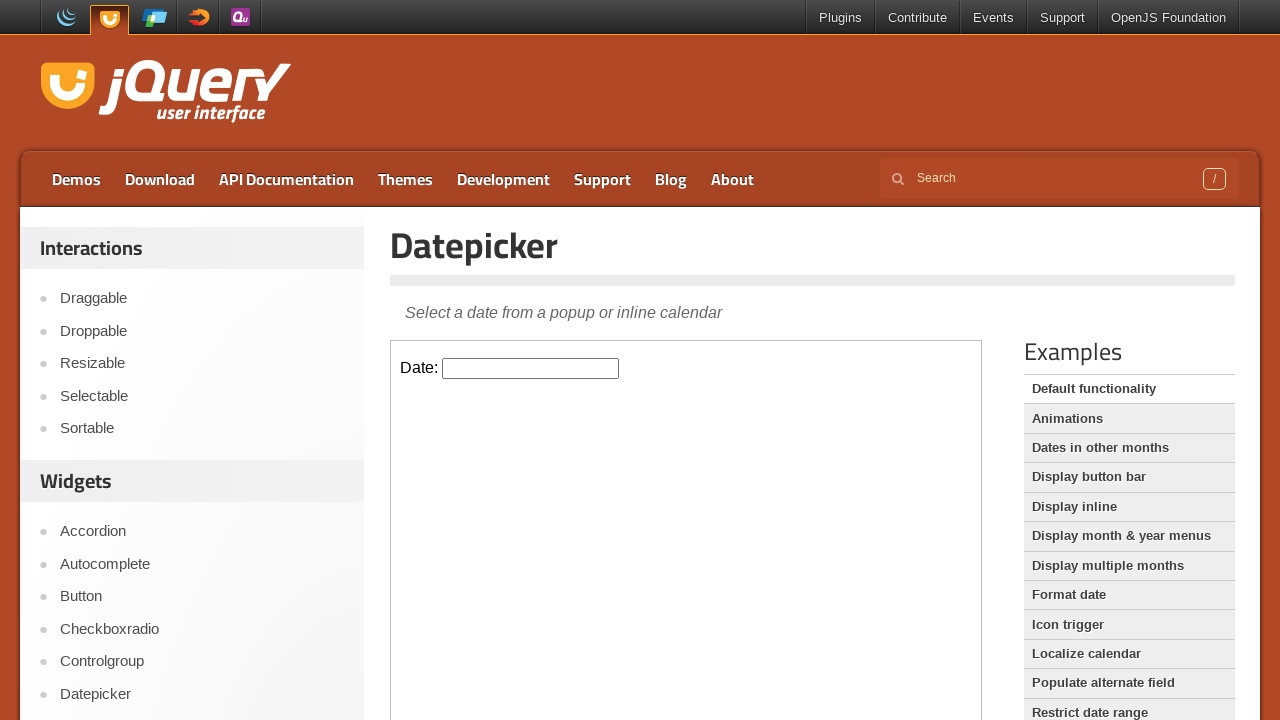

Navigated to jQuery UI datepicker demo page
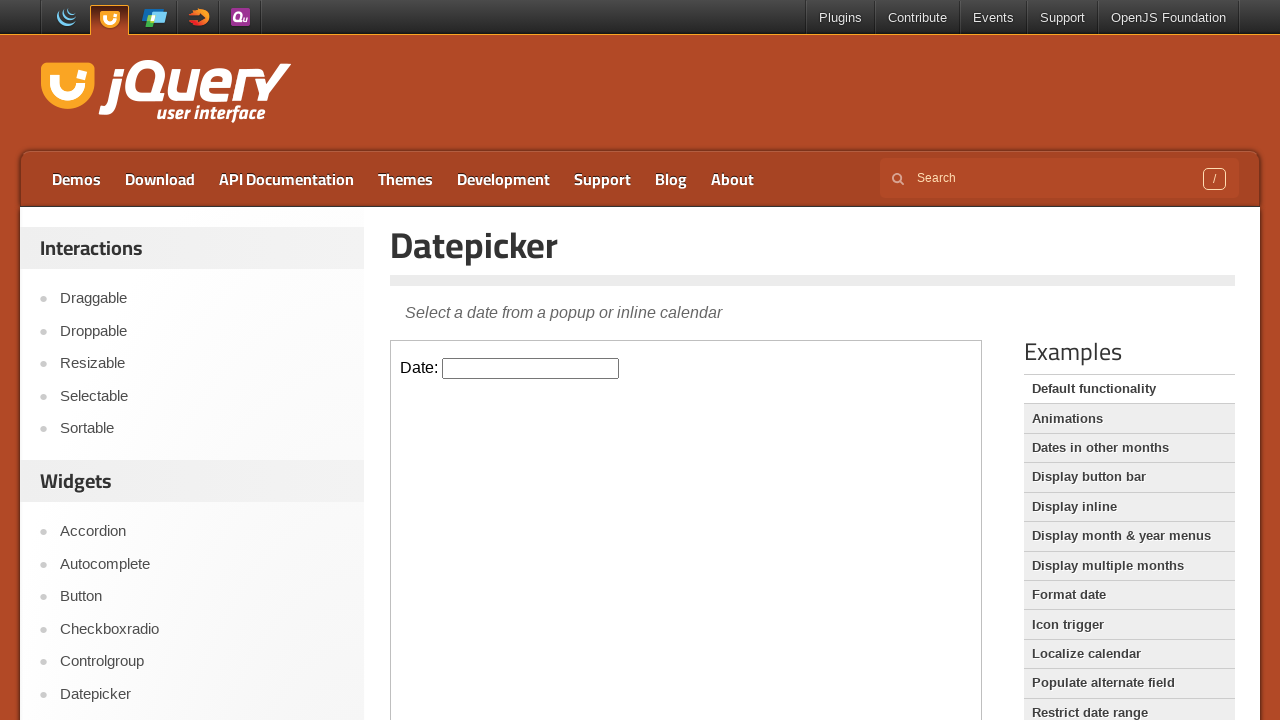

Located the demo iframe containing the datepicker widget
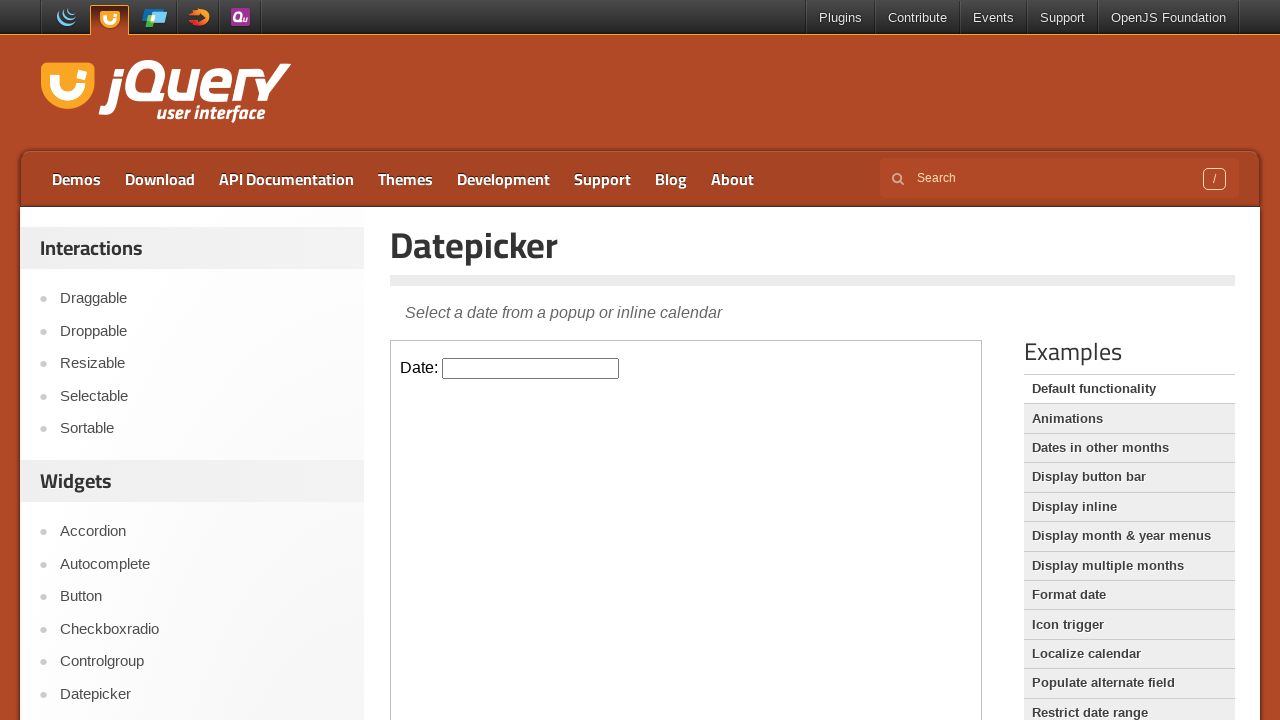

Clicked on the datepicker input field to open the date selection calendar at (531, 368) on iframe.demo-frame >> internal:control=enter-frame >> #datepicker
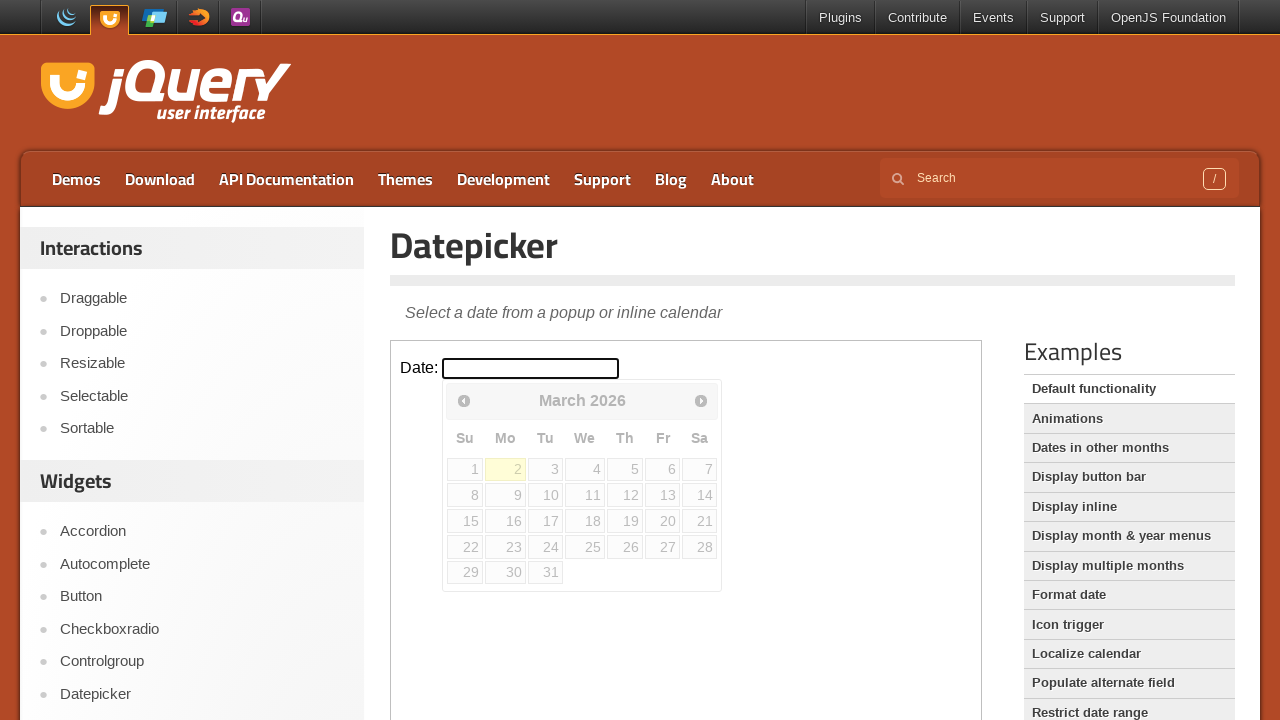

Waited for the datepicker calendar to render
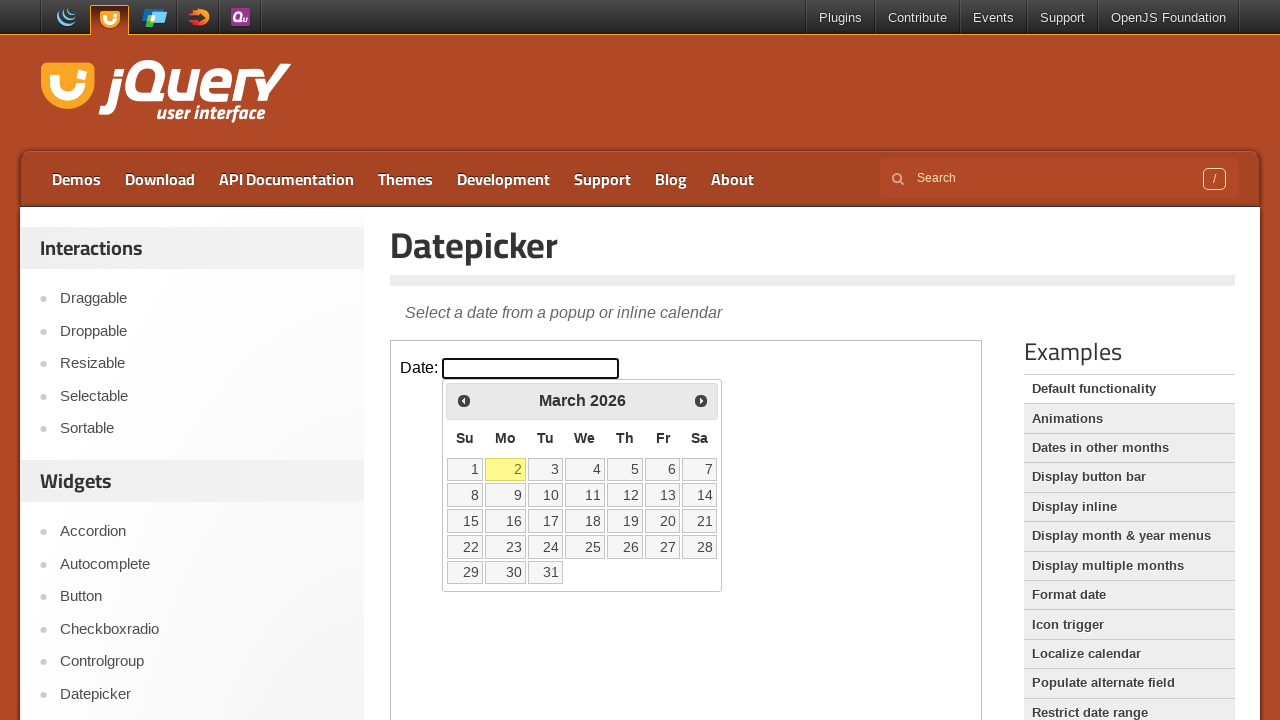

Selected day 15 from the datepicker calendar at (465, 521) on iframe.demo-frame >> internal:control=enter-frame >> a.ui-state-default >> inter
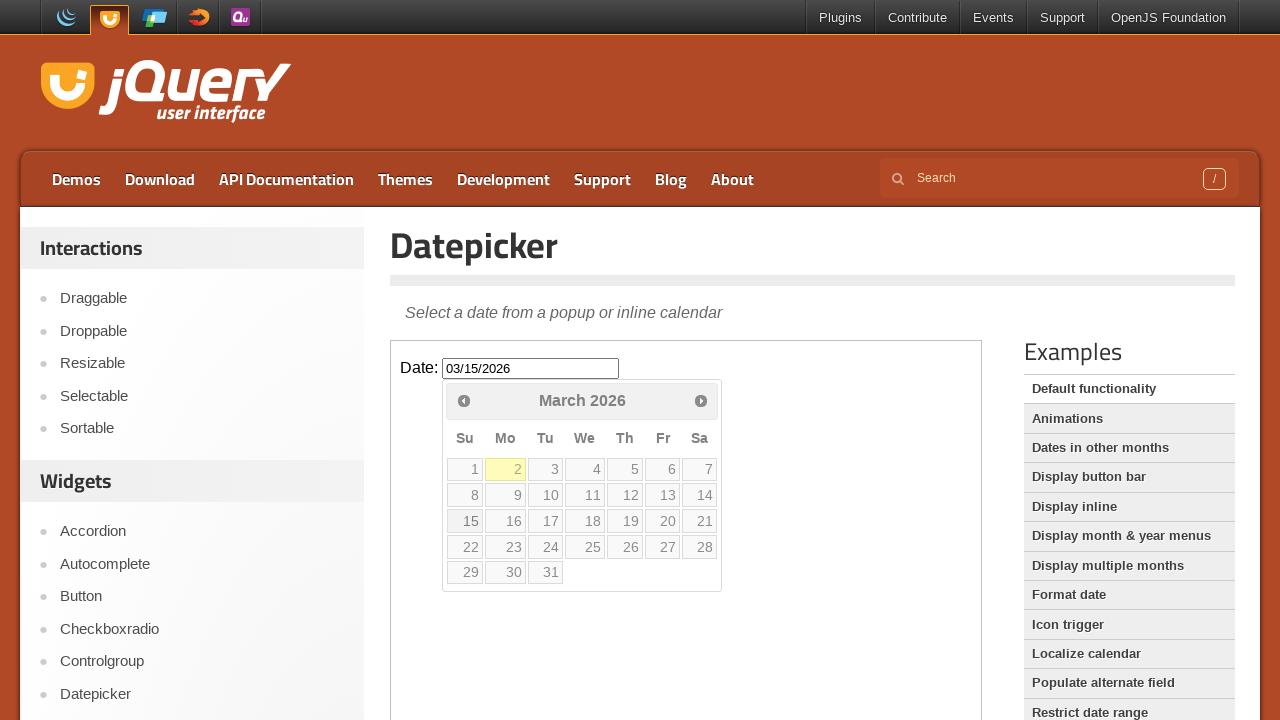

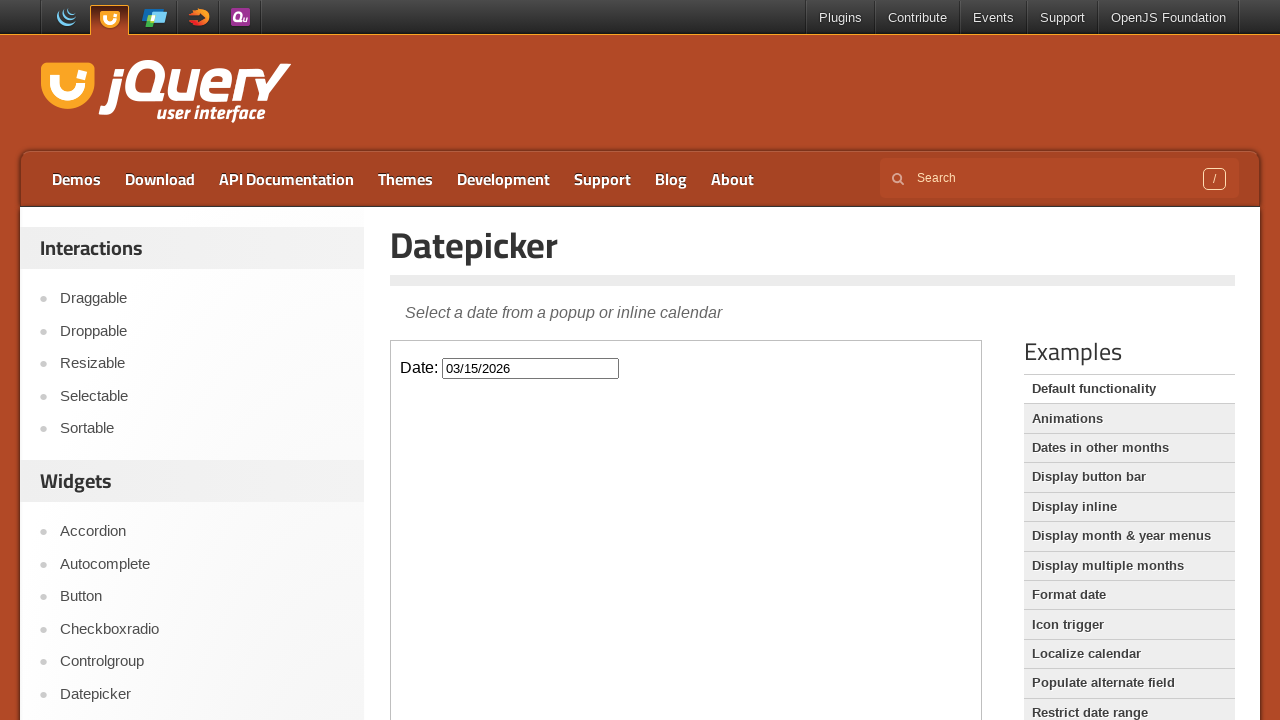